Tests adding elements by clicking the "Add Element" button twice and verifying that two elements are added to the container

Starting URL: https://the-internet.herokuapp.com/add_remove_elements/

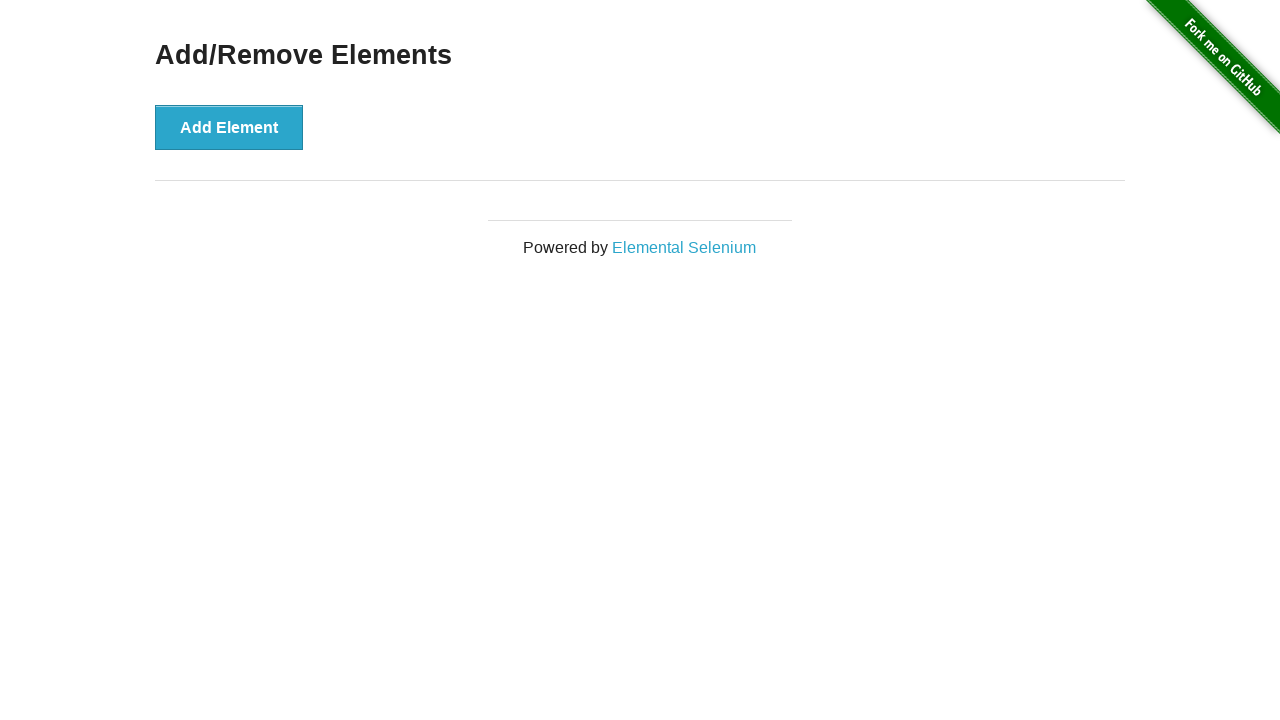

Verified that elements container is initially empty
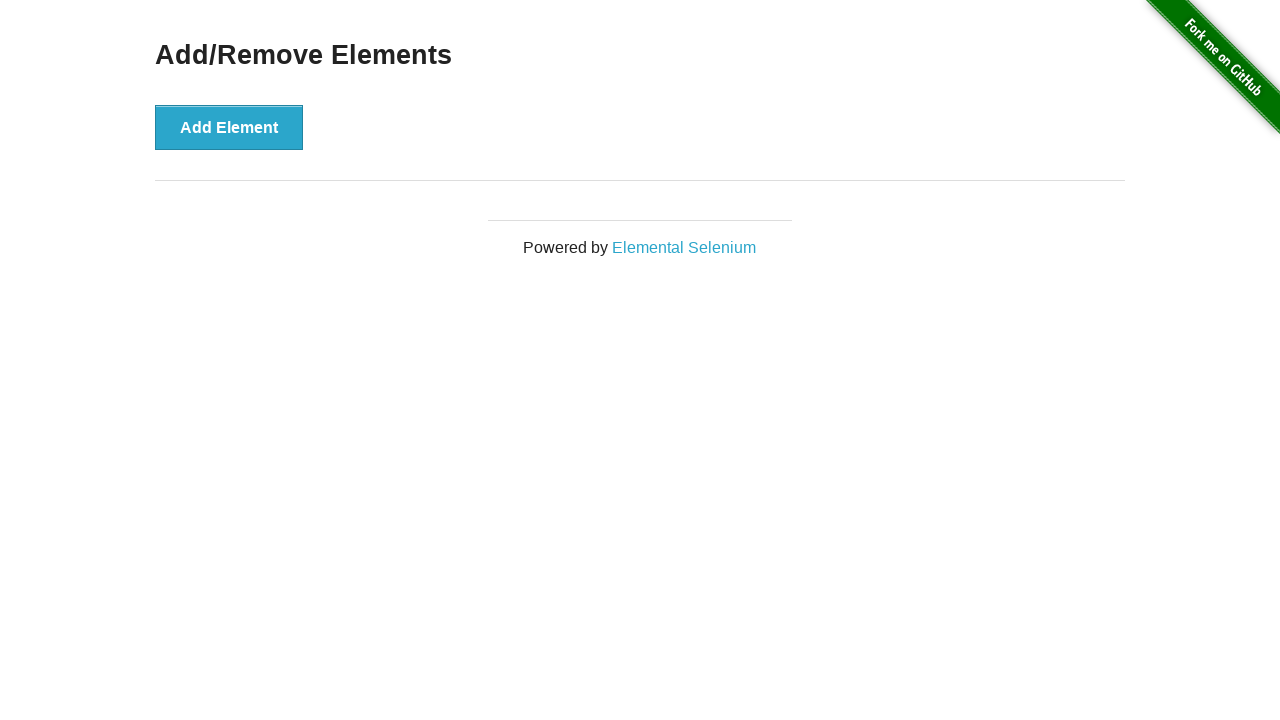

Clicked Add Element button (first click) at (229, 127) on xpath=//button[@onclick='addElement()']
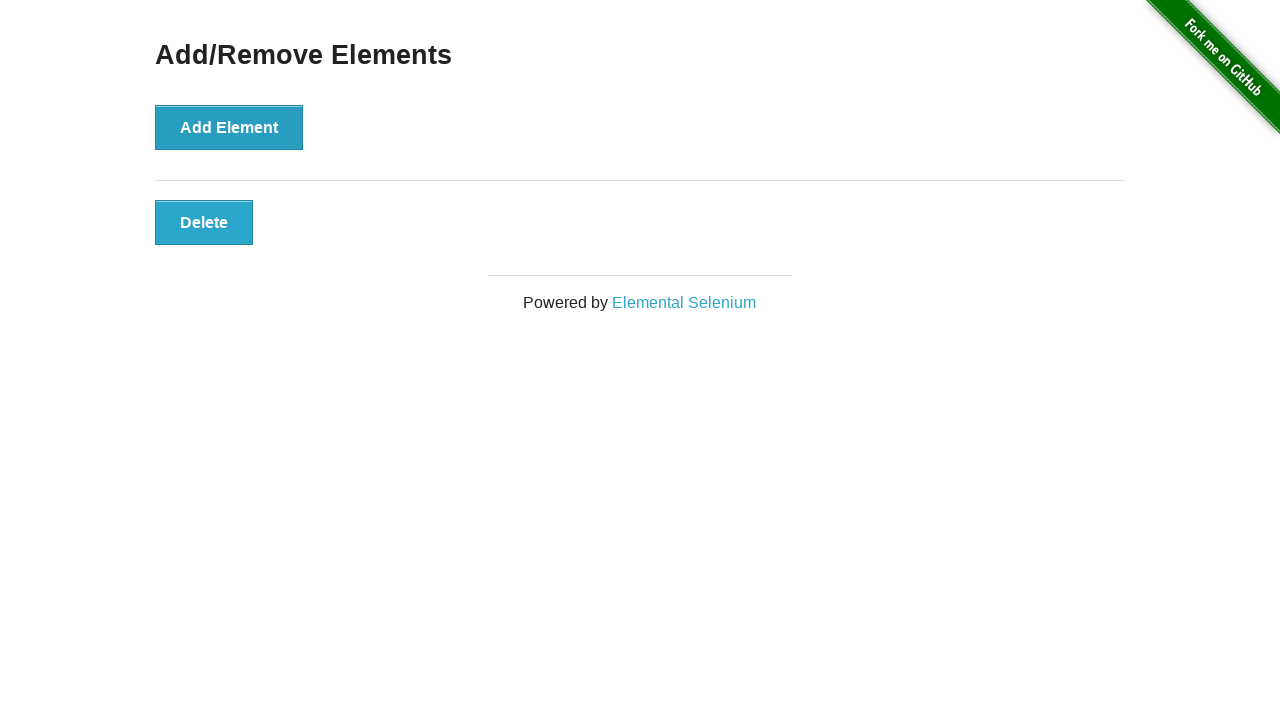

Clicked Add Element button (second click) at (229, 127) on xpath=//button[@onclick='addElement()']
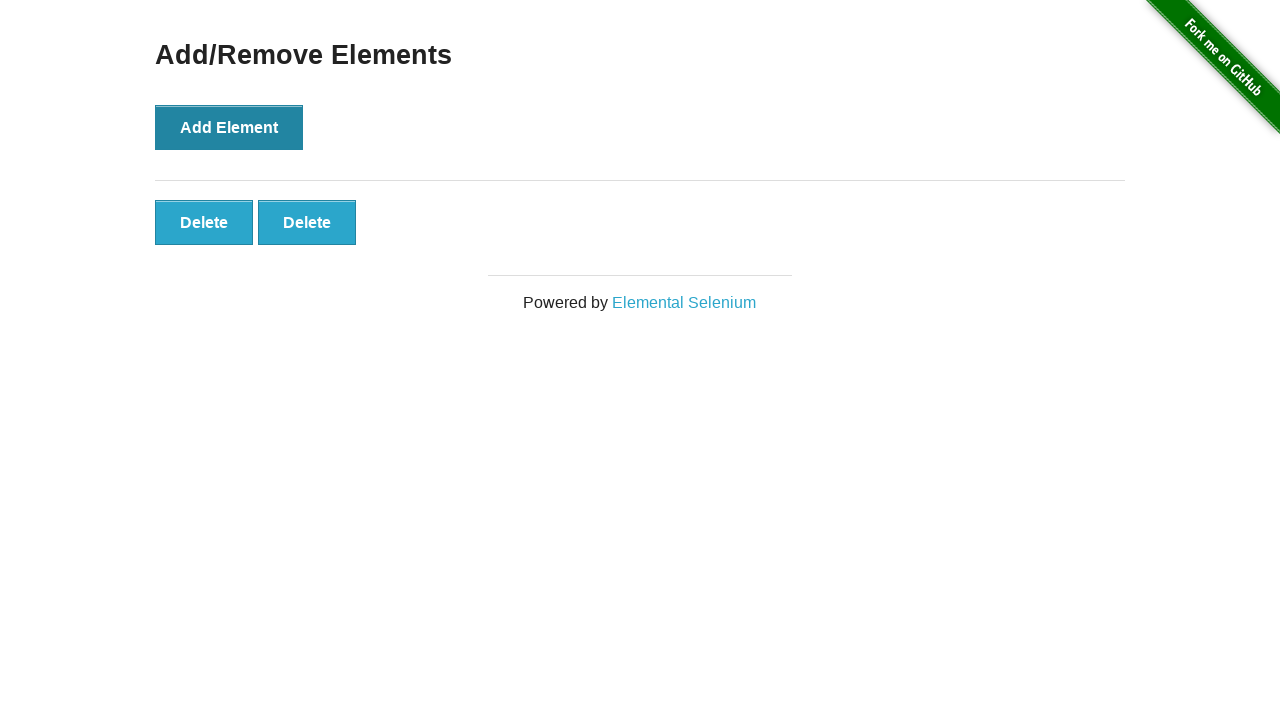

Verified that two elements were added to the container
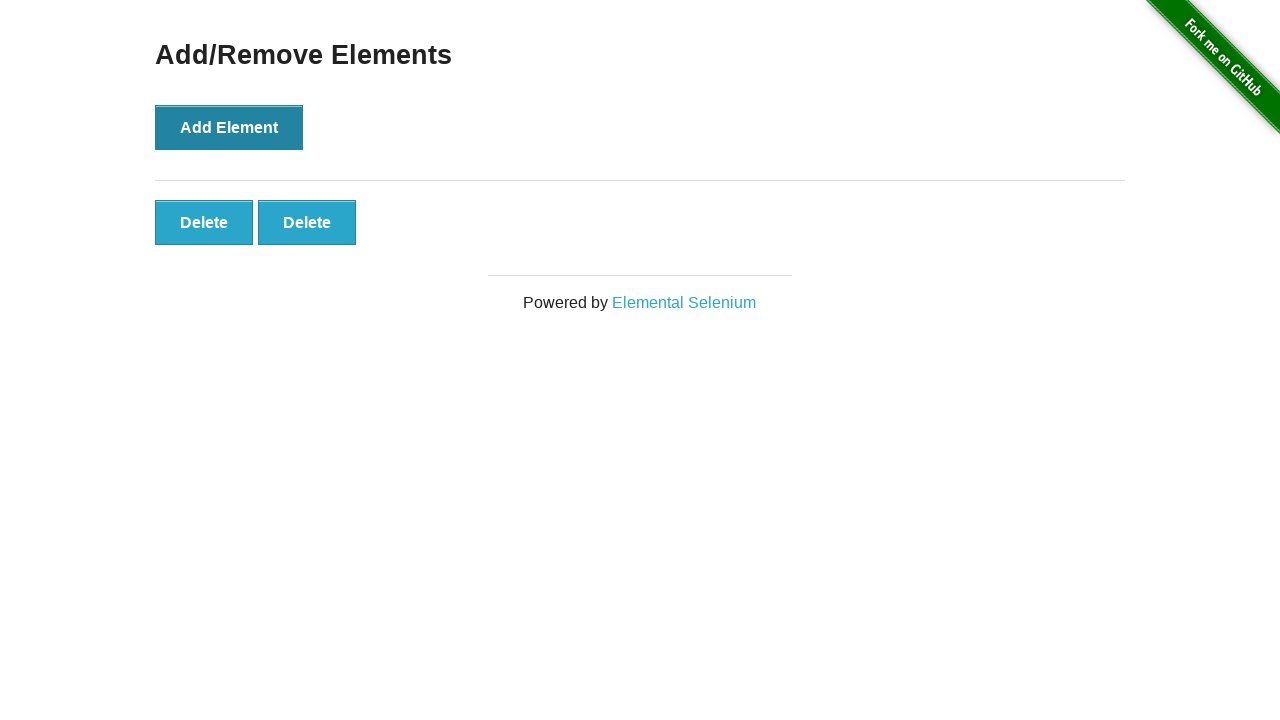

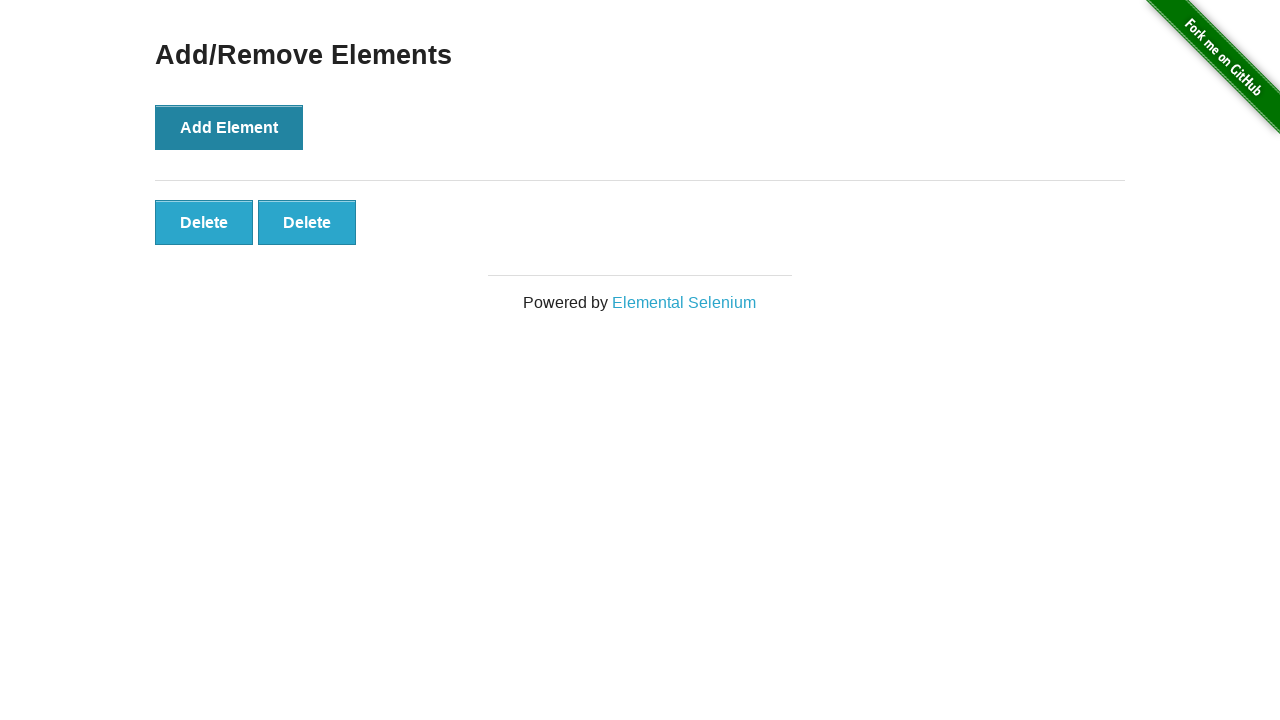